Tests the droppable functionality by clicking on the Droppable link and performing drag-and-drop action between draggable and droppable elements

Starting URL: https://jqueryui.com

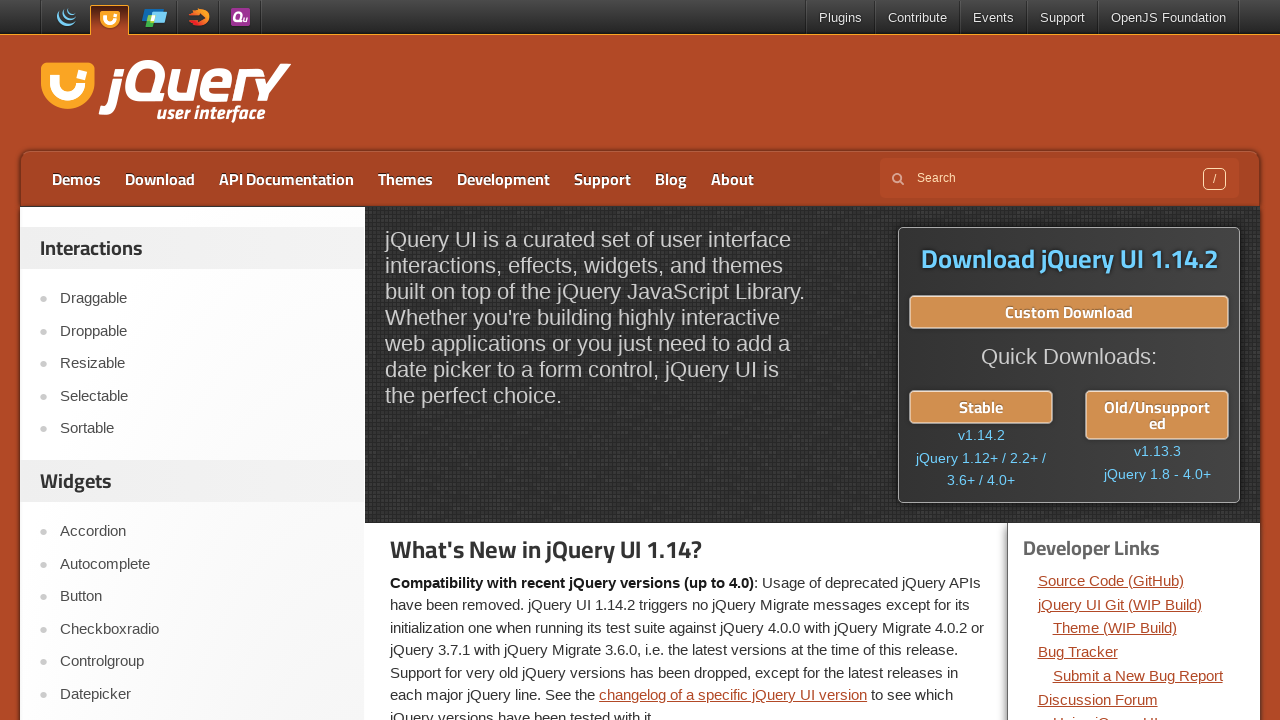

Clicked on Droppable link at (202, 331) on text=Droppable
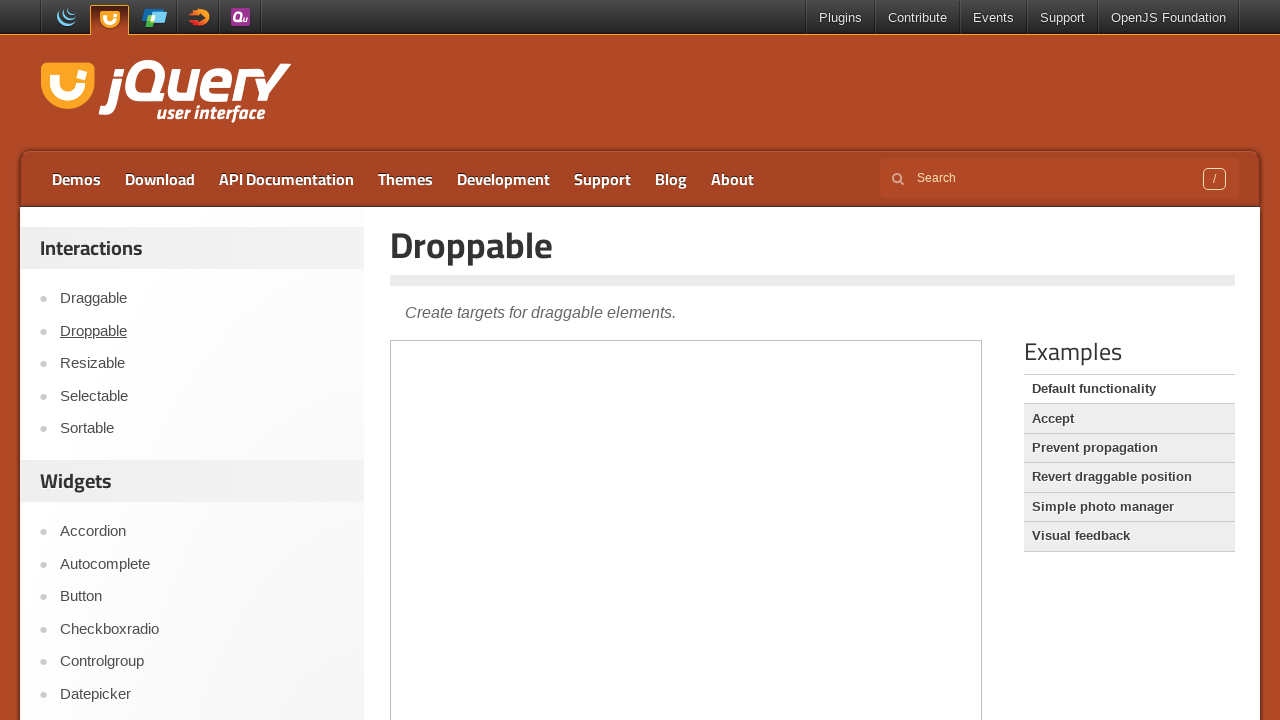

Located the first iframe
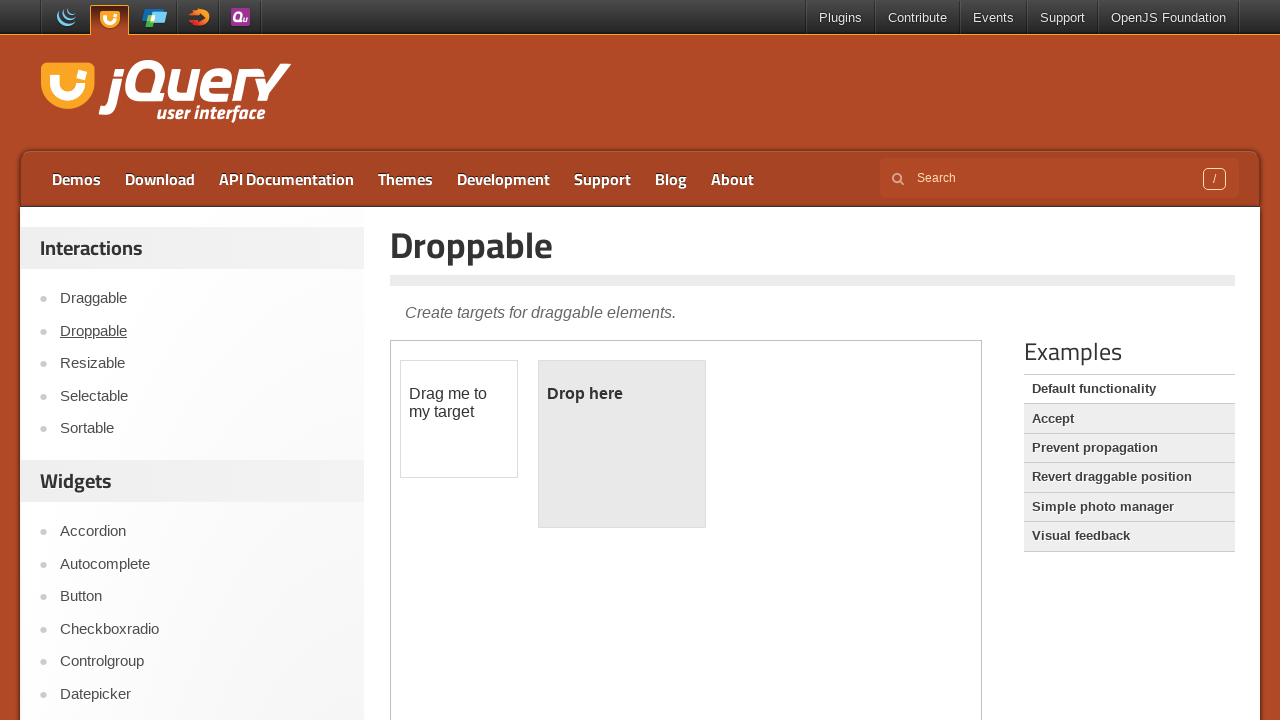

Performed drag and drop from draggable element to droppable element at (622, 444)
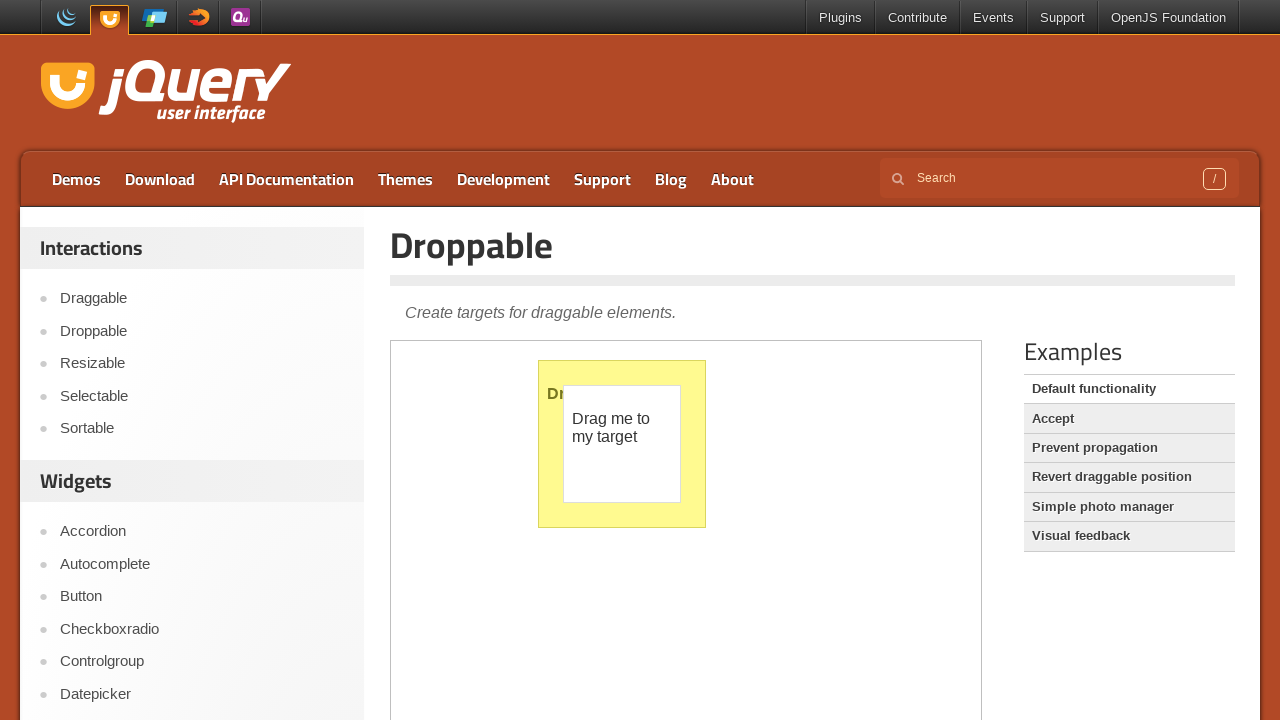

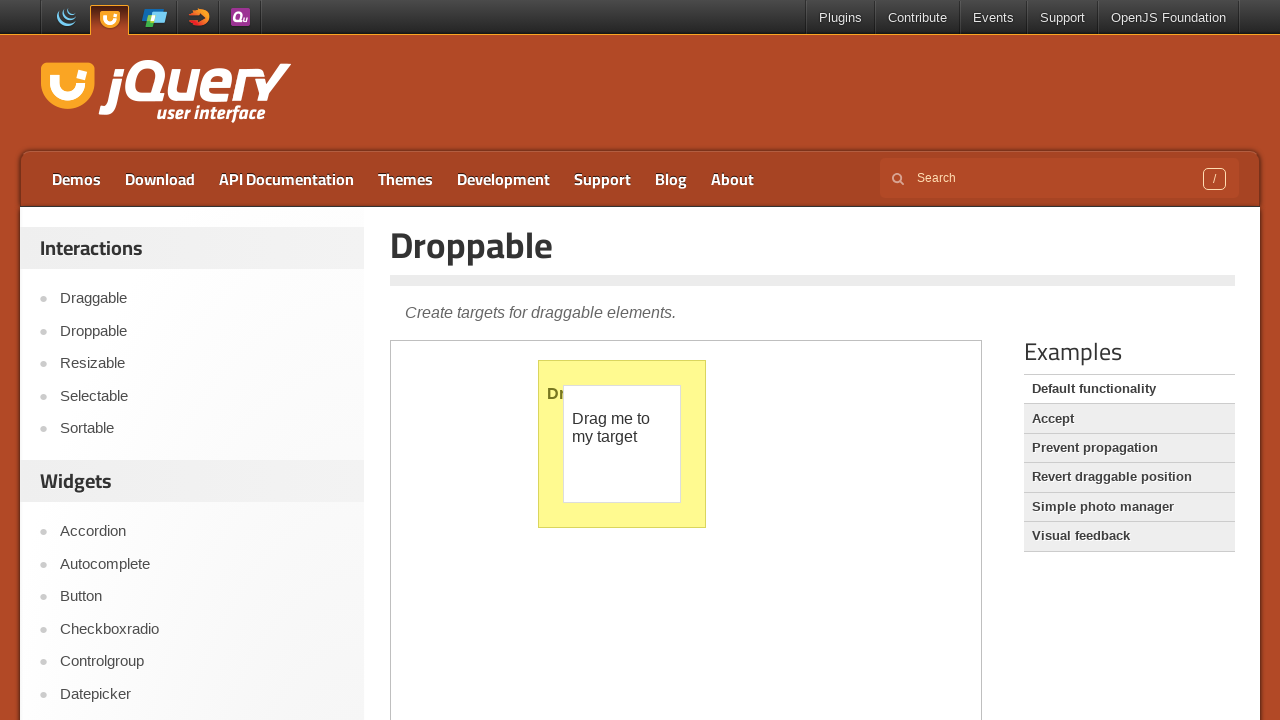